Selects the first three checkboxes from the list of checkboxes with form-check-input class

Starting URL: https://testautomationpractice.blogspot.com/

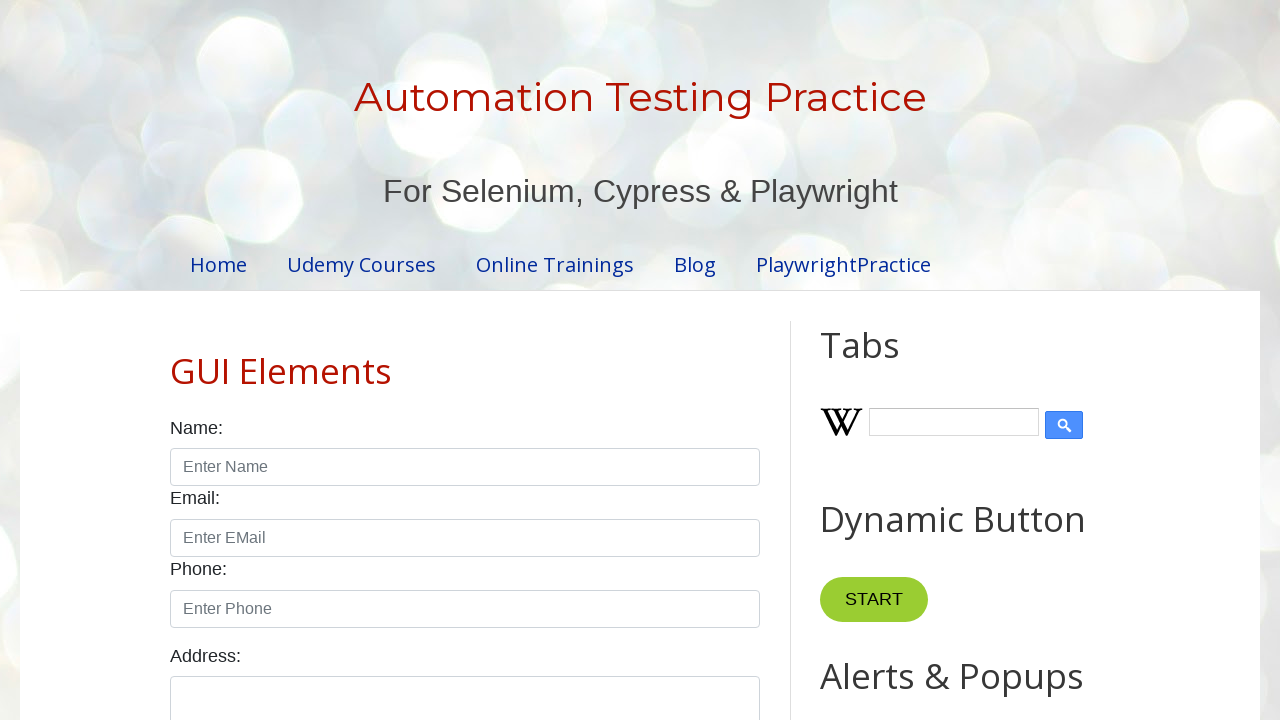

Navigated to test automation practice website
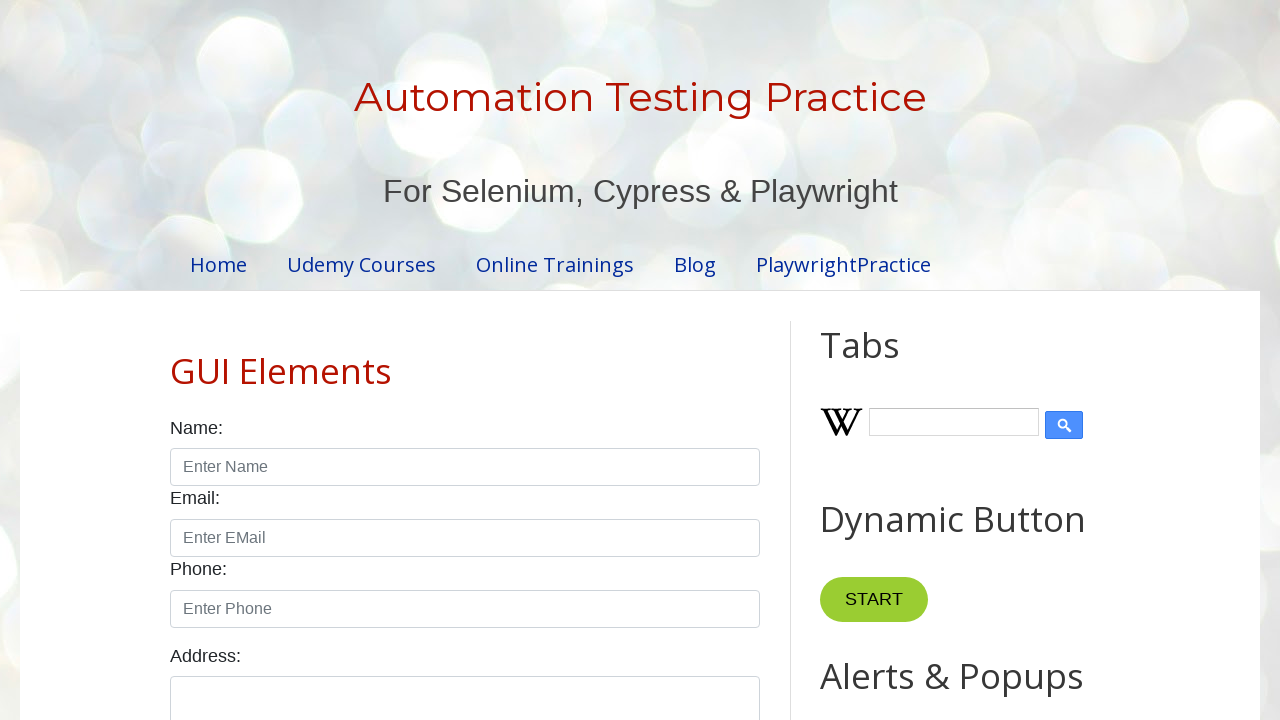

Located all checkboxes with form-check-input class
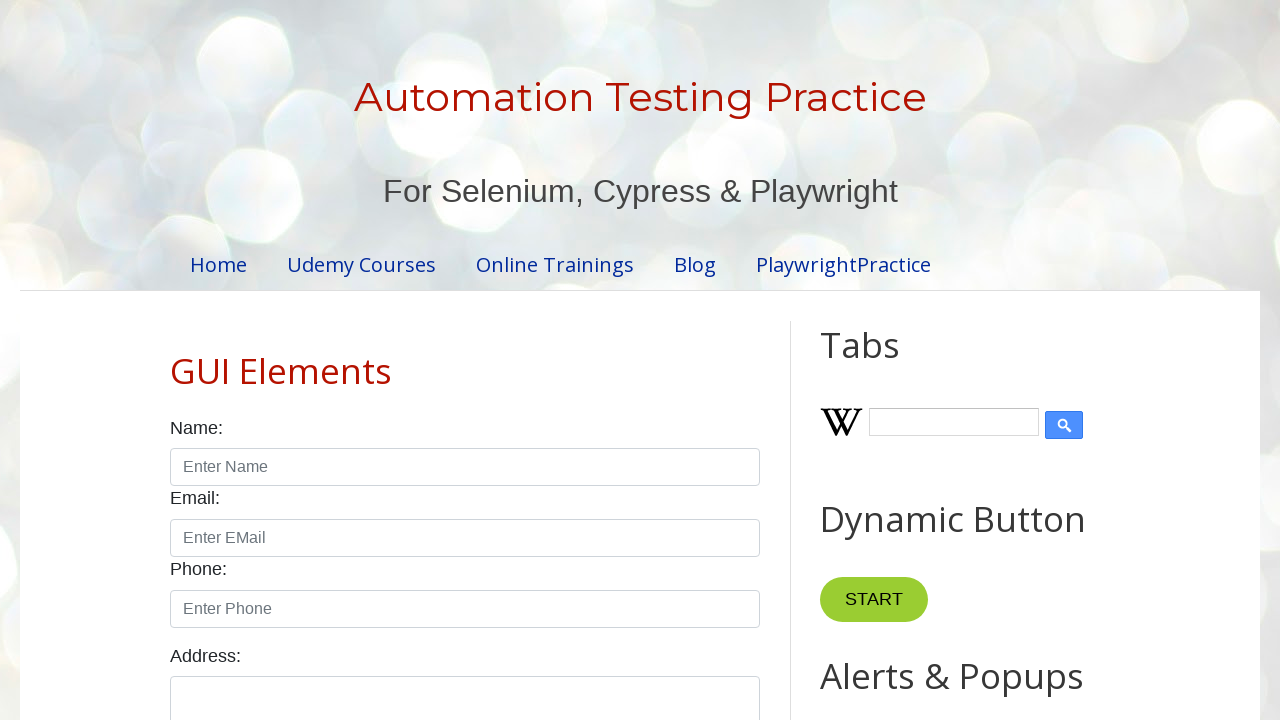

Clicked checkbox 1 of the first three checkboxes at (176, 360) on xpath=//input[@class='form-check-input' and @type='checkbox'] >> nth=0
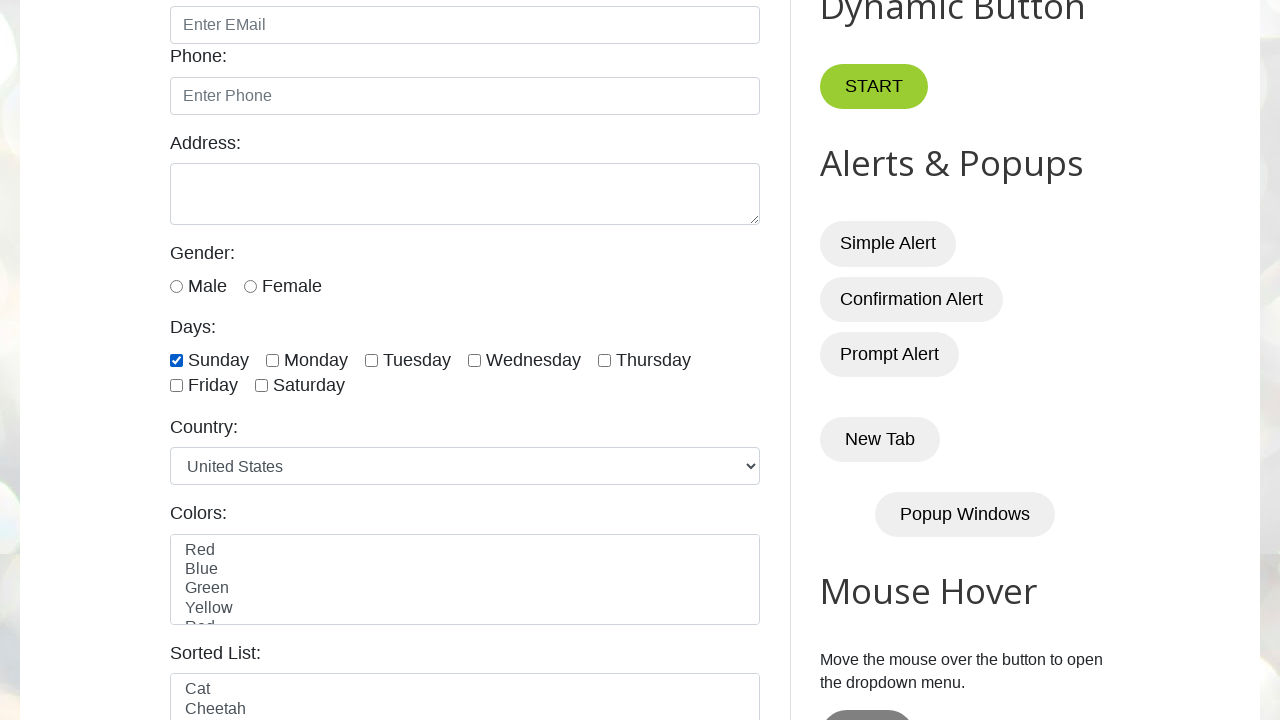

Clicked checkbox 2 of the first three checkboxes at (272, 360) on xpath=//input[@class='form-check-input' and @type='checkbox'] >> nth=1
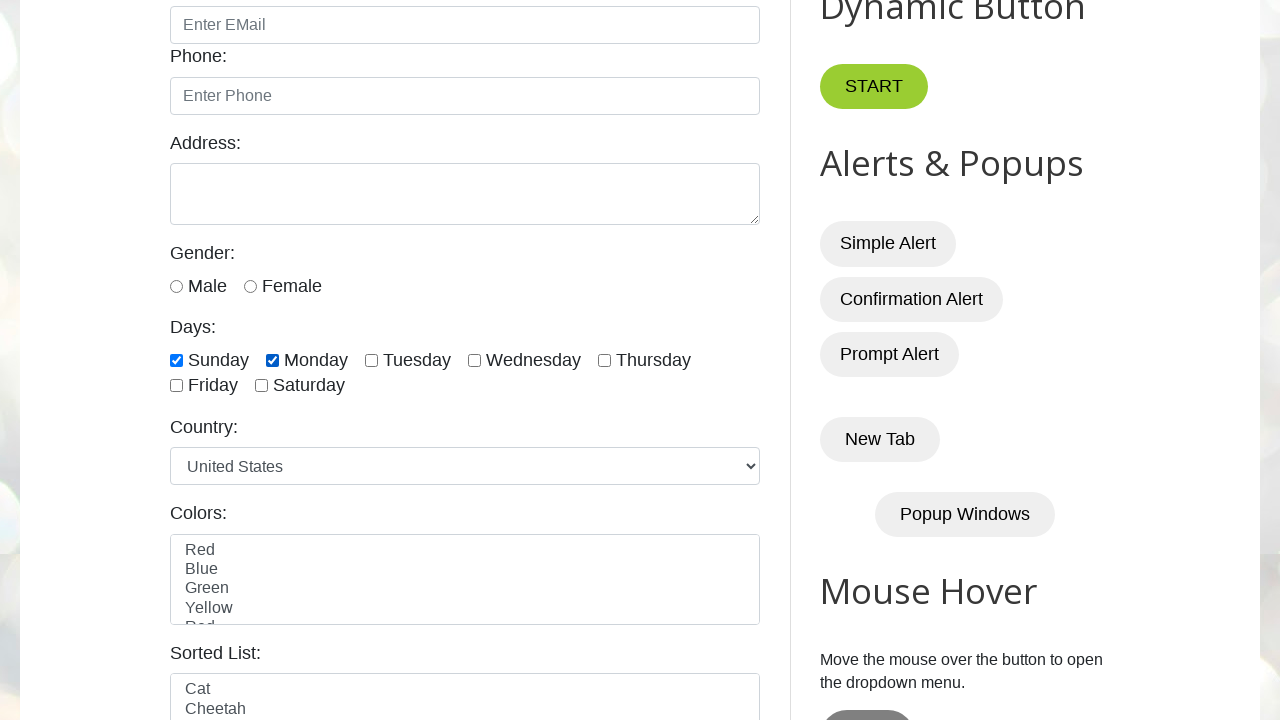

Clicked checkbox 3 of the first three checkboxes at (372, 360) on xpath=//input[@class='form-check-input' and @type='checkbox'] >> nth=2
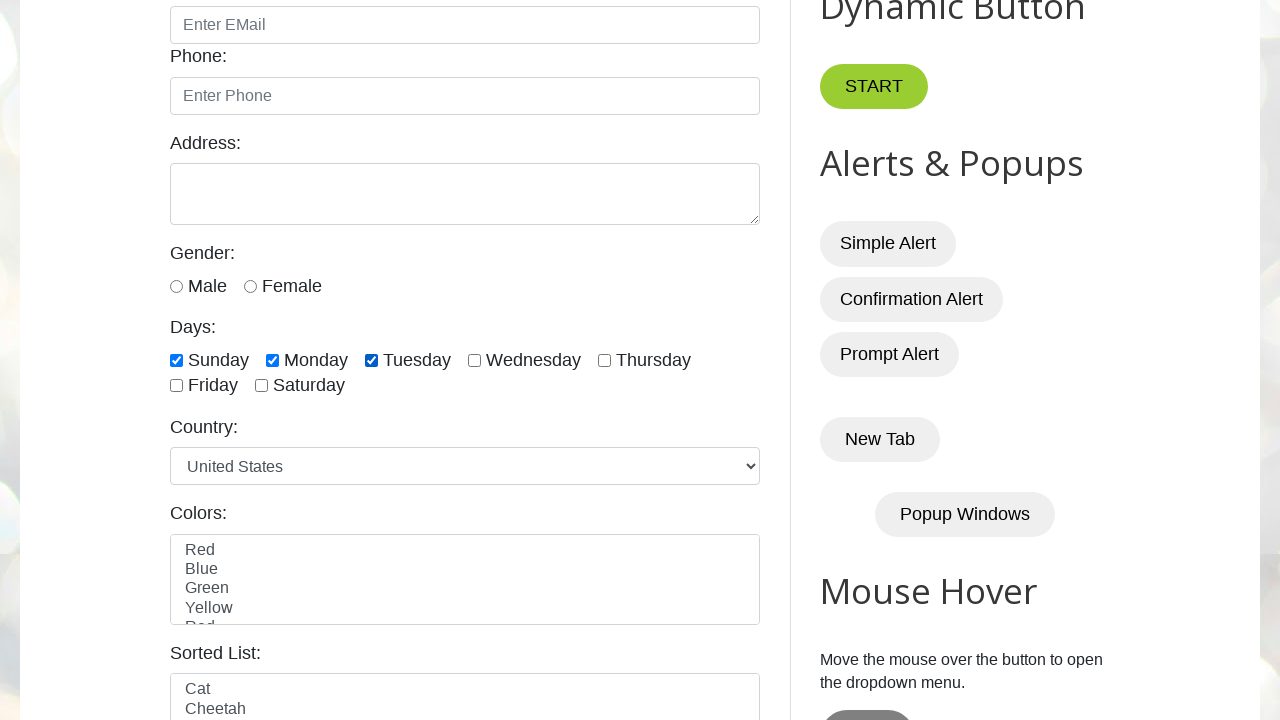

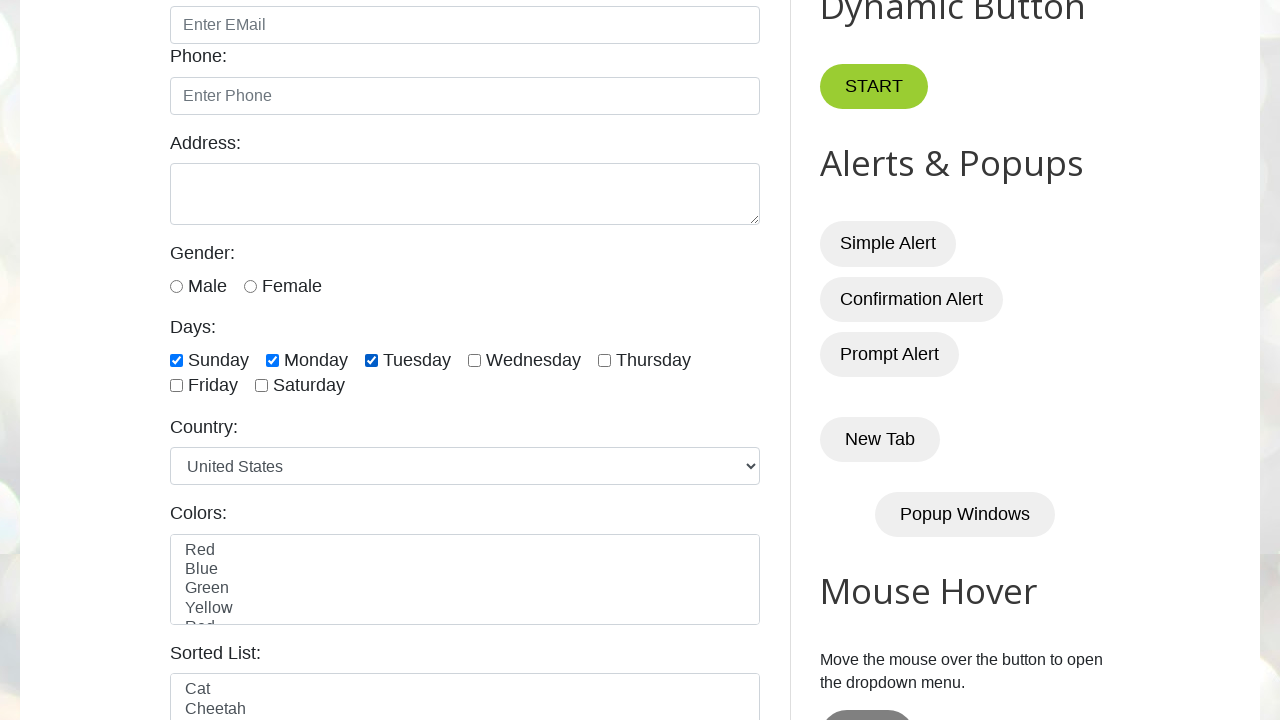